Tests that whitespace is trimmed from edited todo text.

Starting URL: https://demo.playwright.dev/todomvc

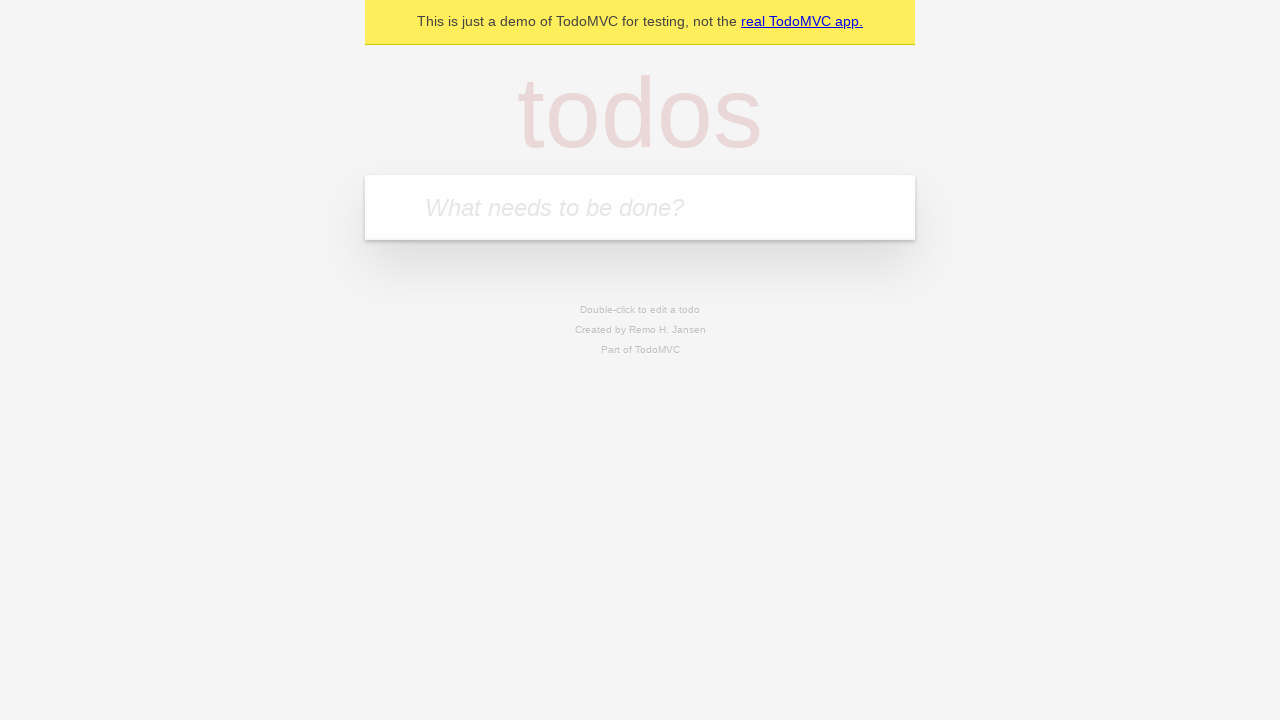

Located the todo input field
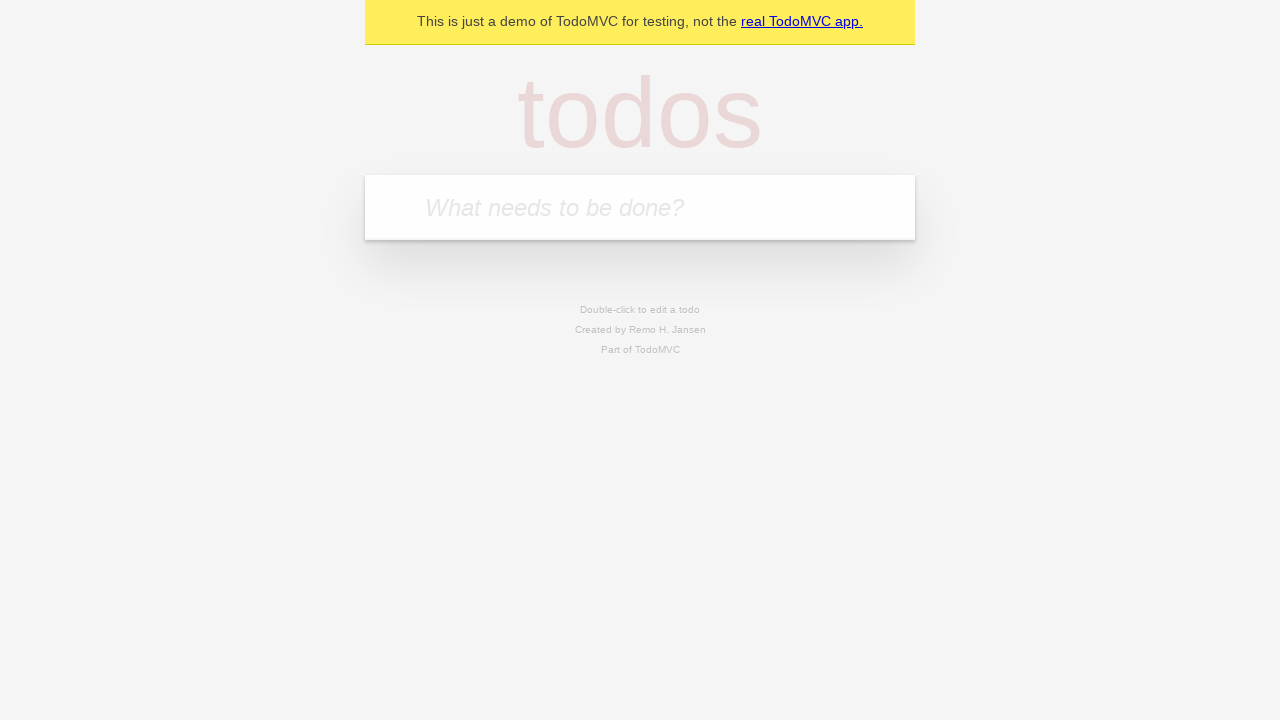

Filled todo input with 'buy some cheese' on internal:attr=[placeholder="What needs to be done?"i]
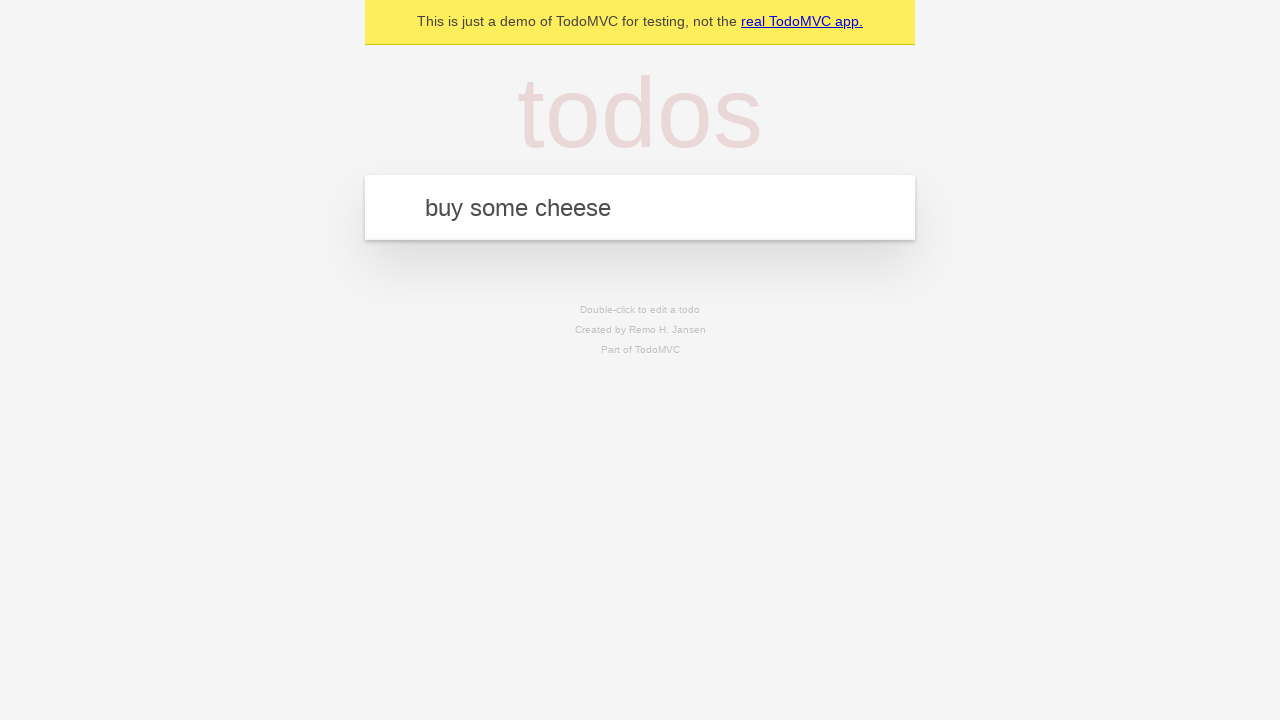

Pressed Enter to create todo 'buy some cheese' on internal:attr=[placeholder="What needs to be done?"i]
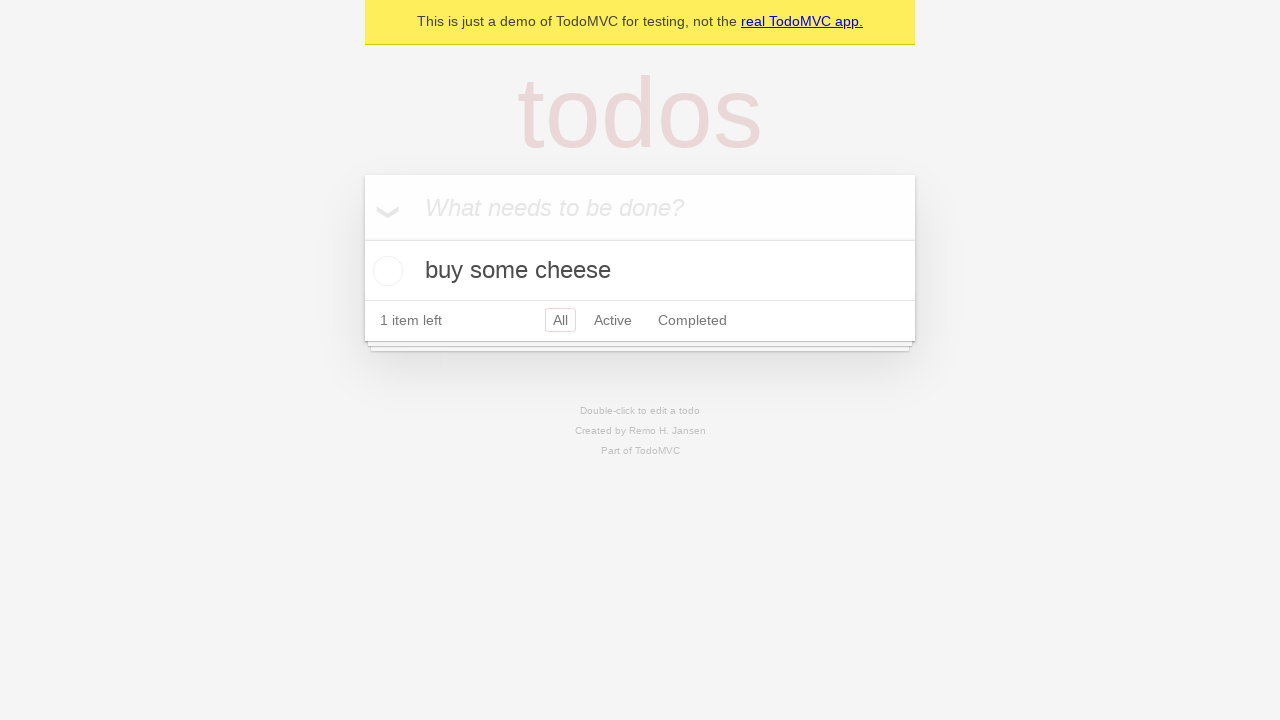

Filled todo input with 'feed the cat' on internal:attr=[placeholder="What needs to be done?"i]
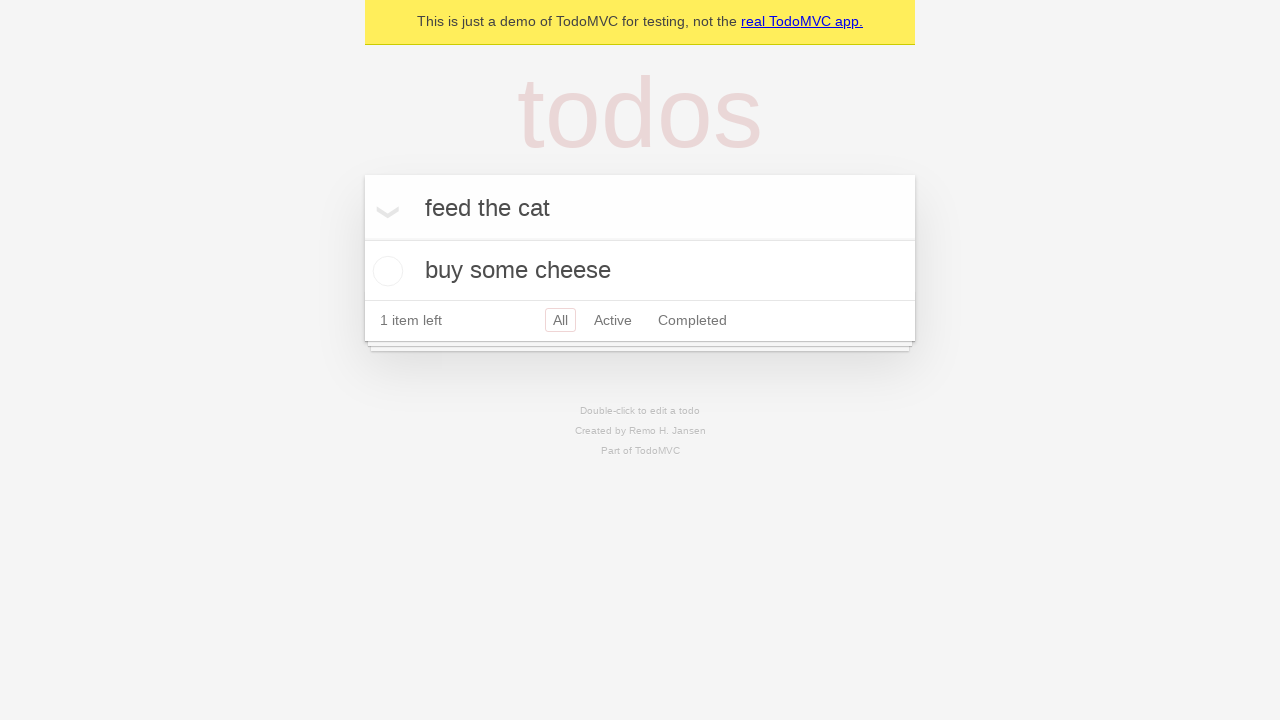

Pressed Enter to create todo 'feed the cat' on internal:attr=[placeholder="What needs to be done?"i]
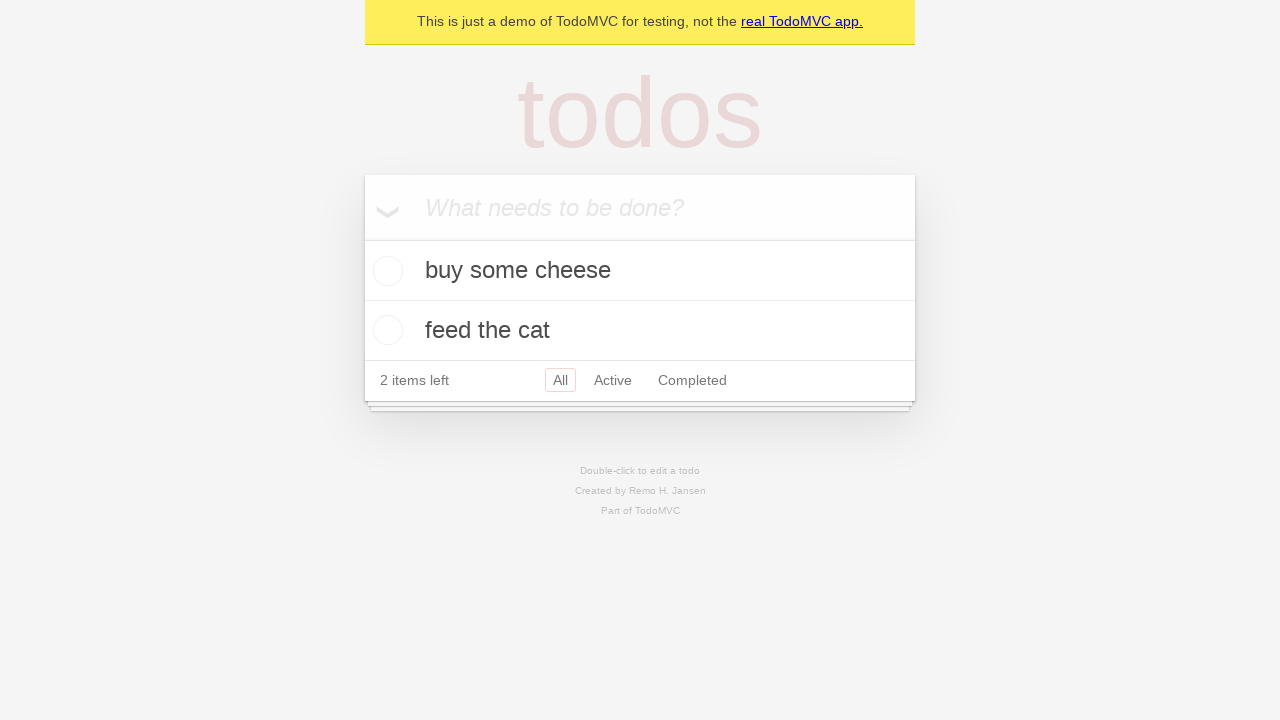

Filled todo input with 'book a doctors appointment' on internal:attr=[placeholder="What needs to be done?"i]
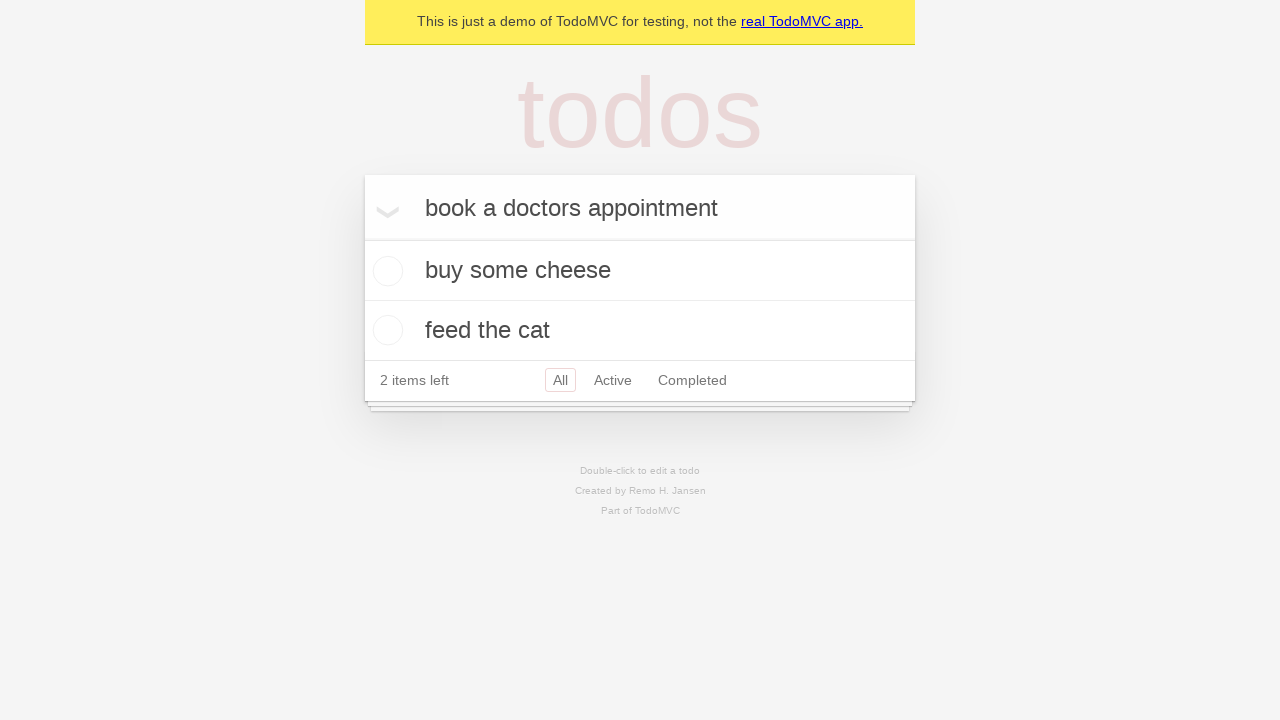

Pressed Enter to create todo 'book a doctors appointment' on internal:attr=[placeholder="What needs to be done?"i]
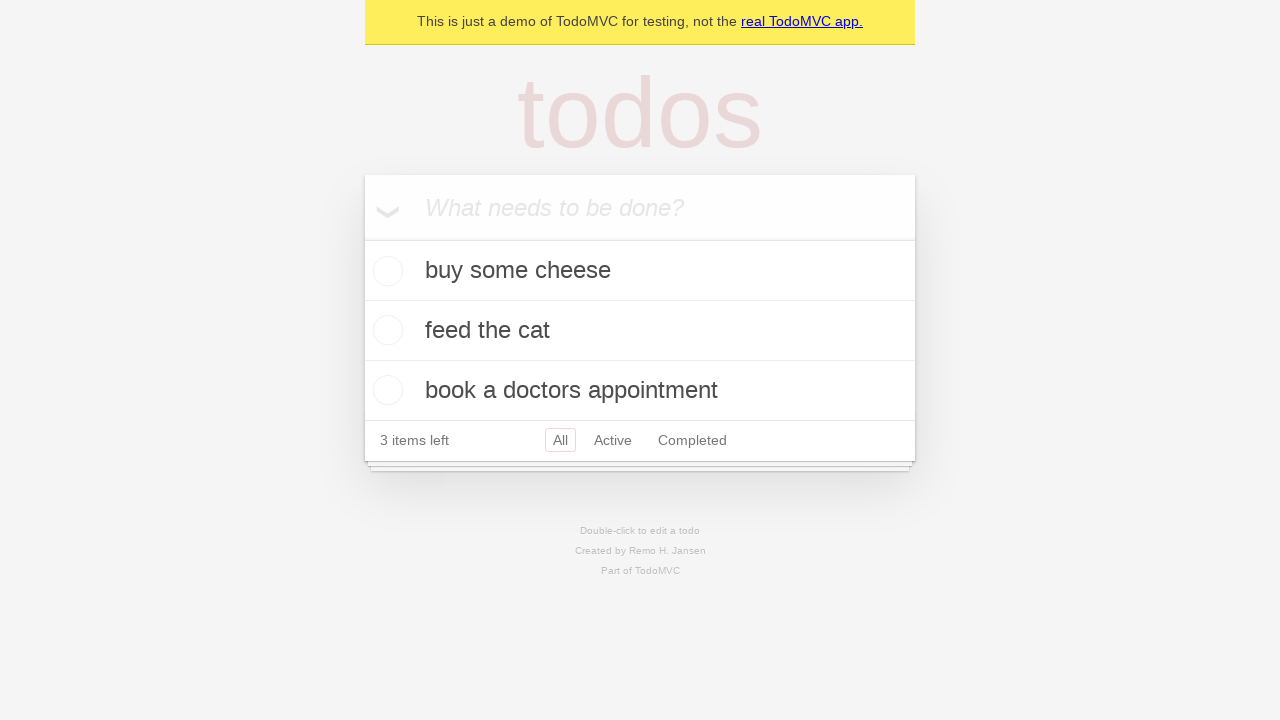

Located all todo items
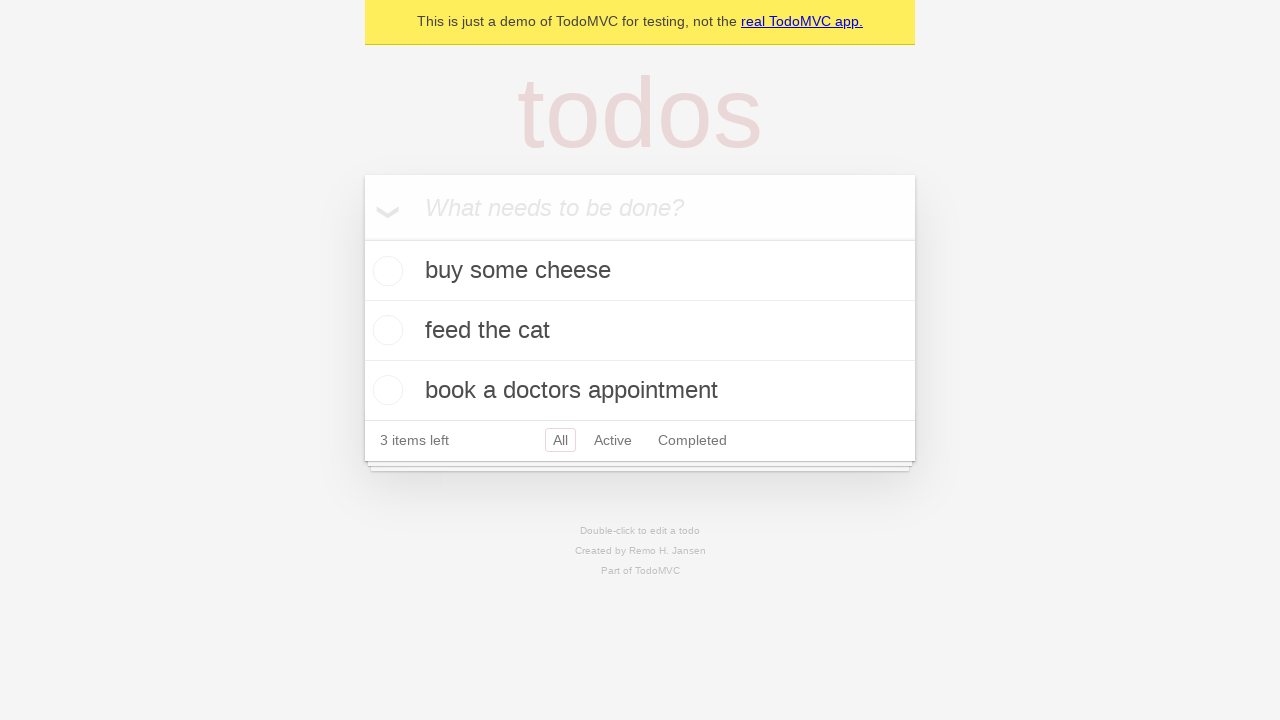

Double-clicked second todo item to edit at (640, 331) on internal:testid=[data-testid="todo-item"s] >> nth=1
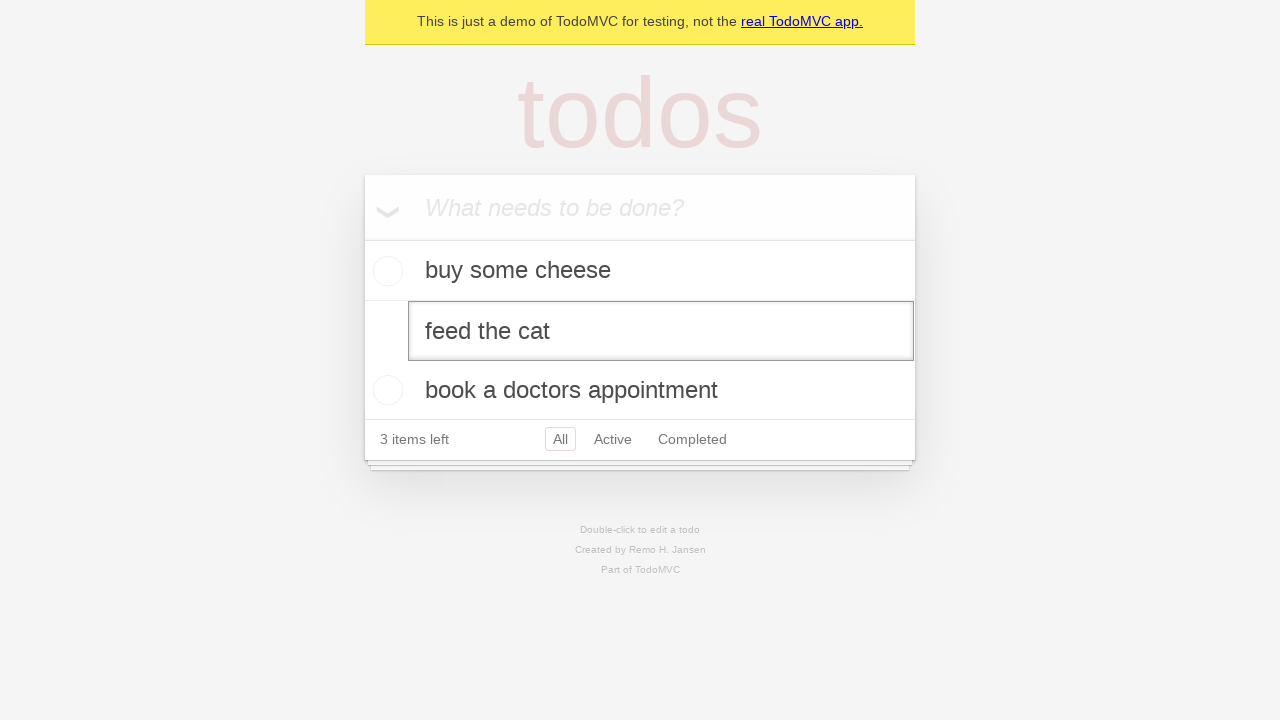

Filled edit field with text containing leading and trailing whitespace on internal:testid=[data-testid="todo-item"s] >> nth=1 >> internal:role=textbox[nam
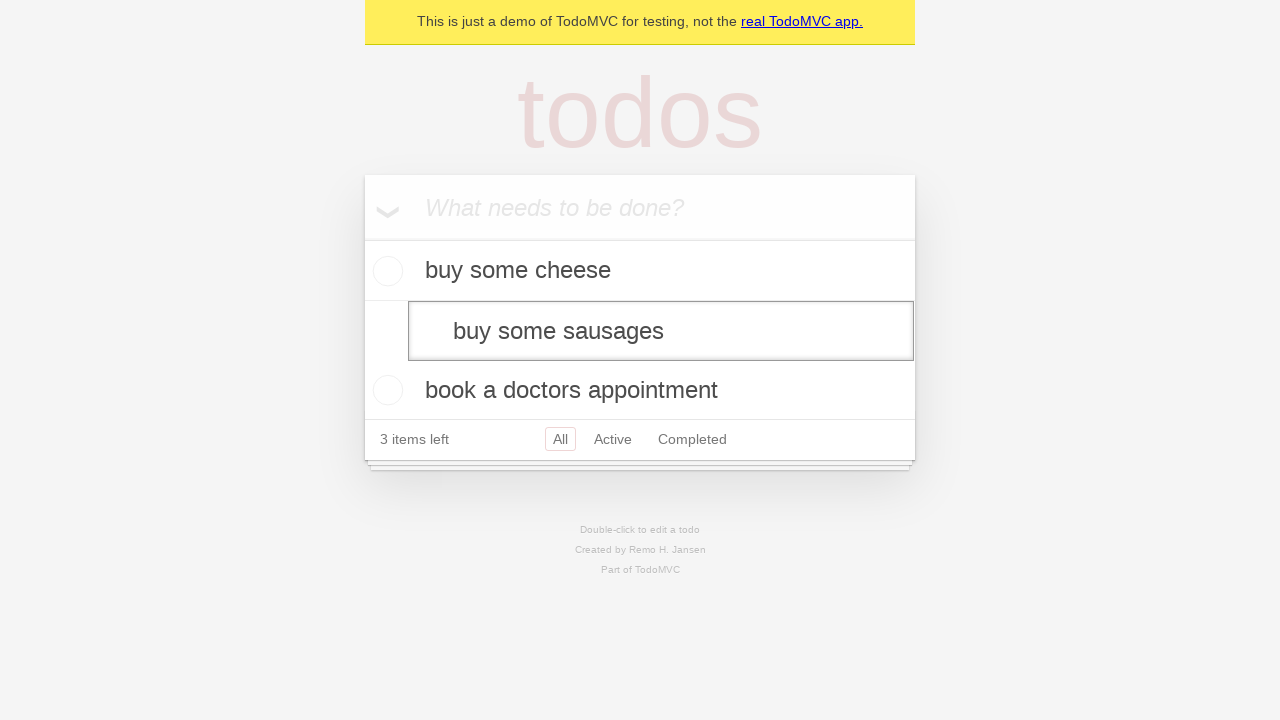

Pressed Enter to confirm edit and verify whitespace is trimmed on internal:testid=[data-testid="todo-item"s] >> nth=1 >> internal:role=textbox[nam
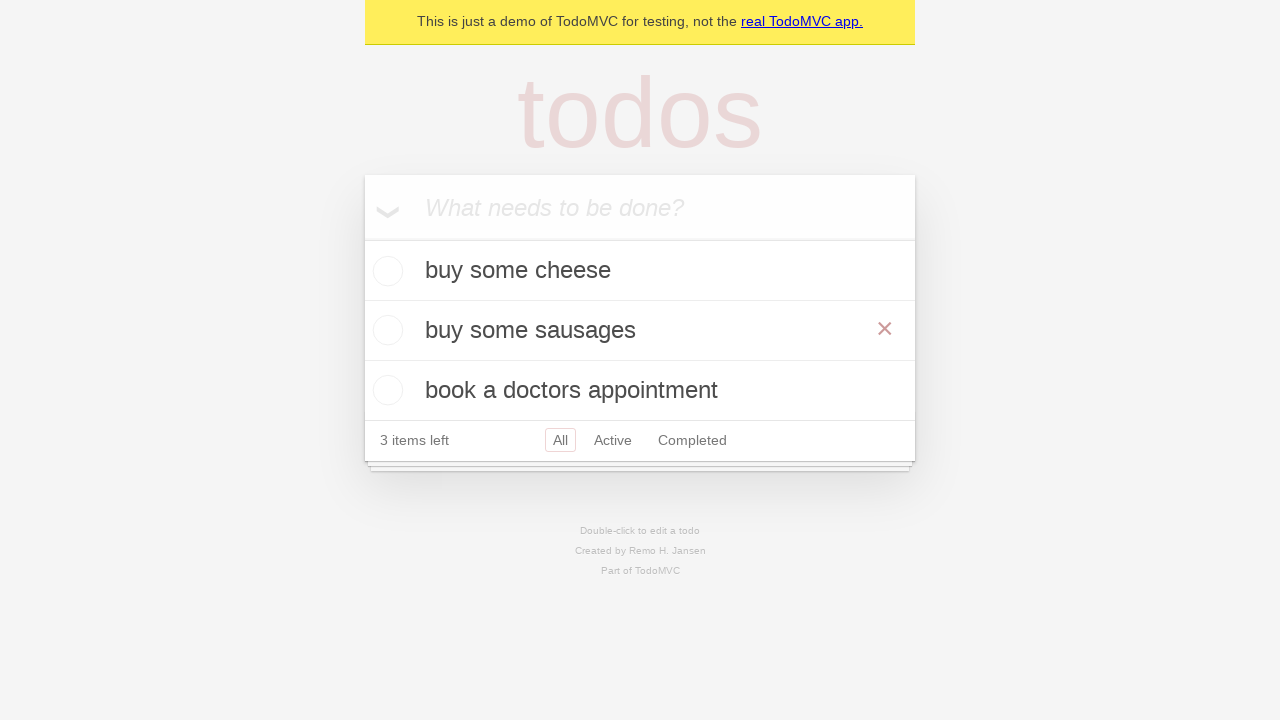

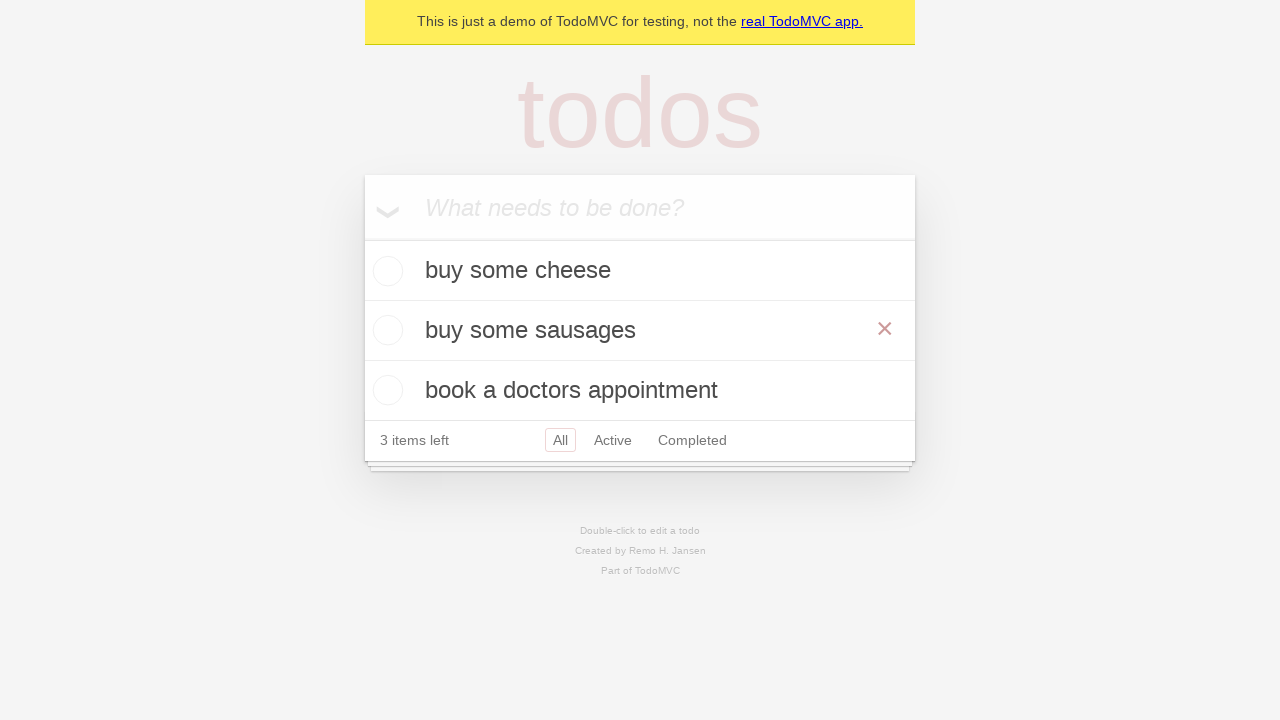